Tests the Contact Us form functionality by navigating to the contact page, filling in name, email, subject and message fields, uploading a file, submitting the form, and verifying the success message

Starting URL: http://automationexercise.com

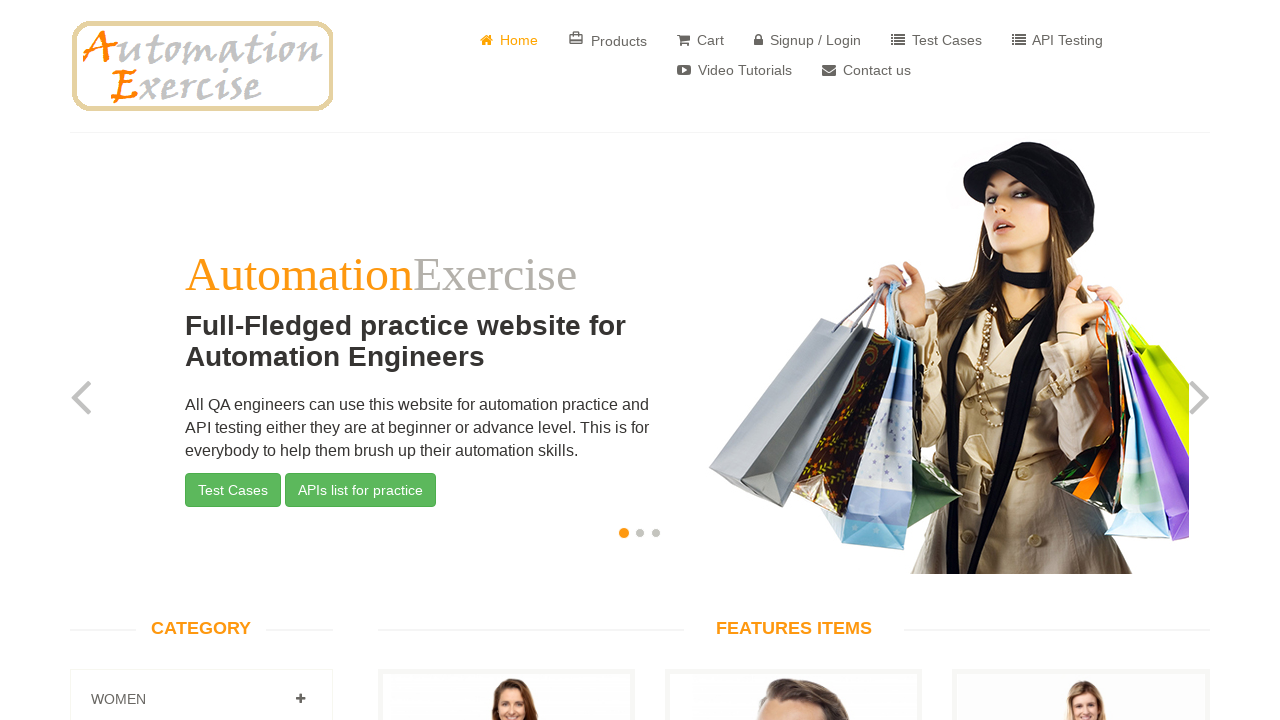

Verified home page is visible by checking Home link exists
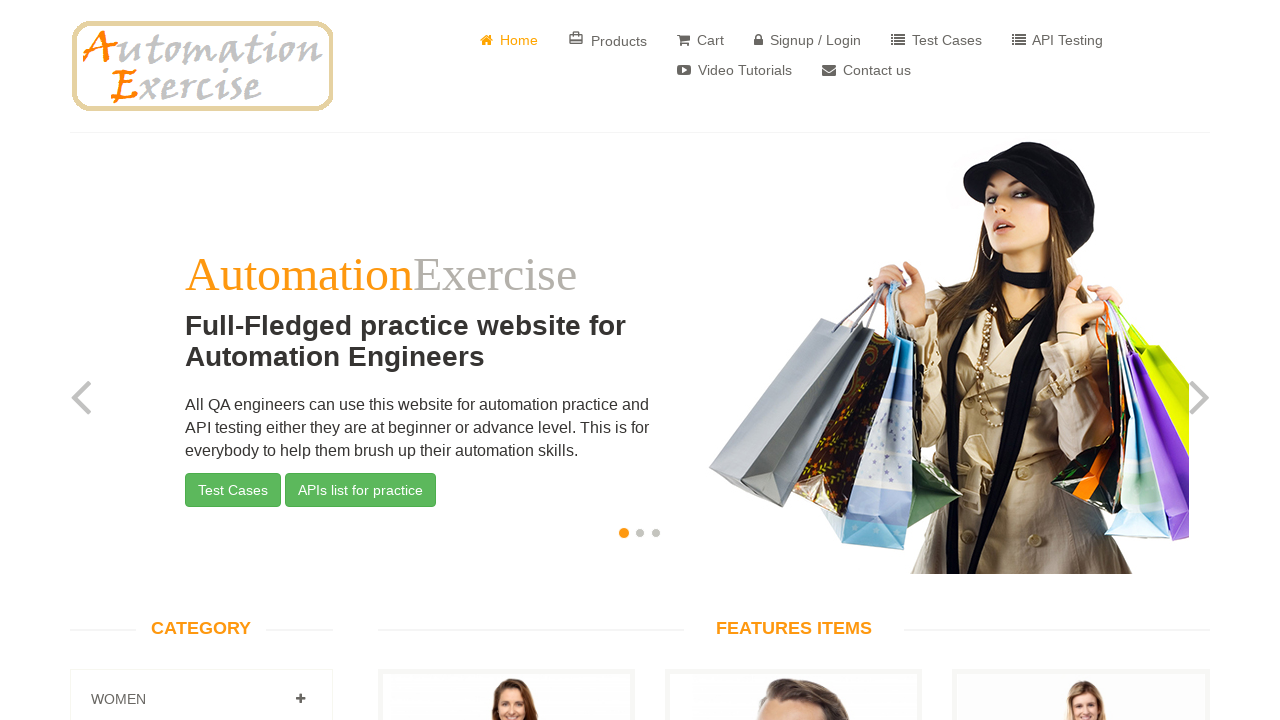

Clicked on 'Contact Us' button at (866, 70) on xpath=//a[text()=' Contact us']
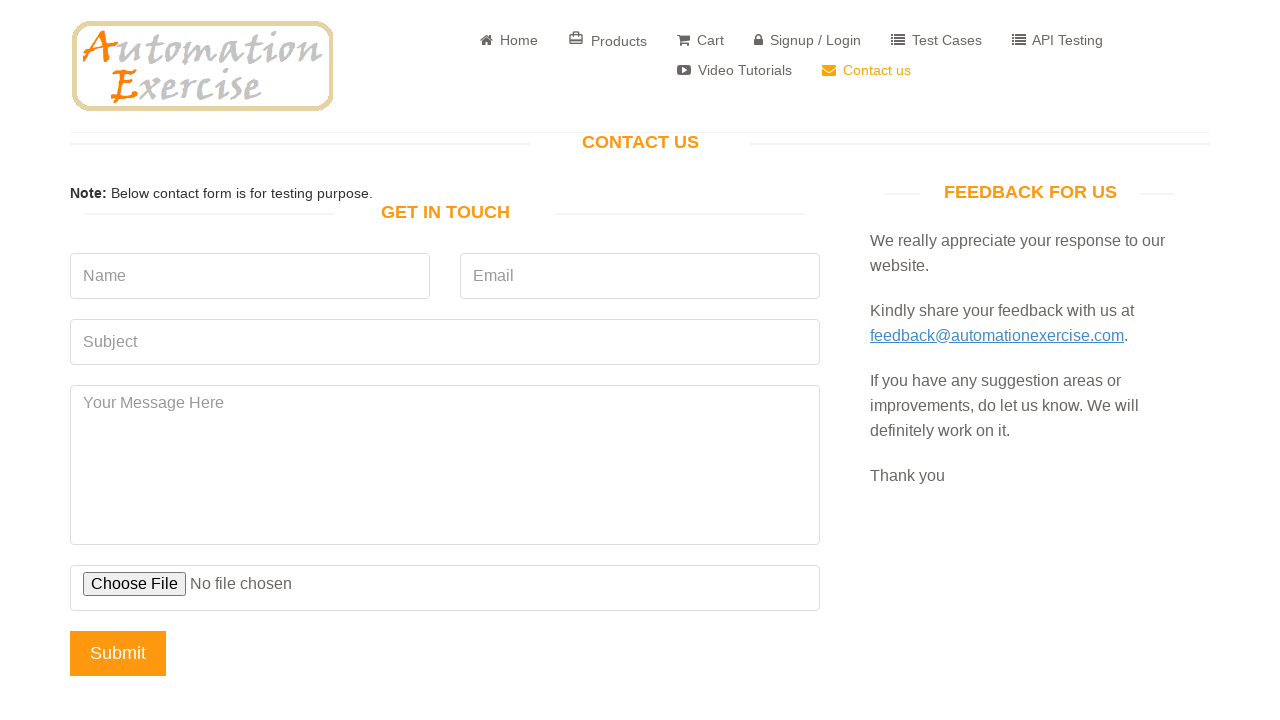

Verified 'GET IN TOUCH' heading is visible
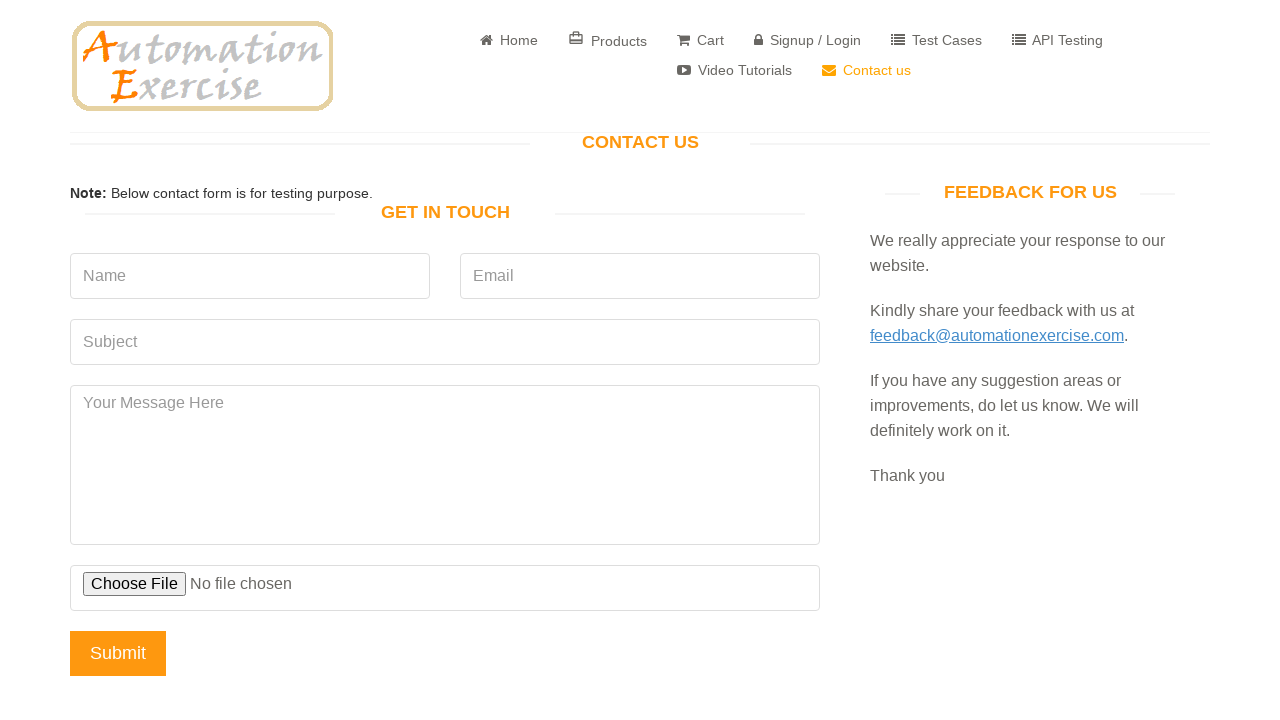

Filled name field with 'Jennifer' on input[name='name']
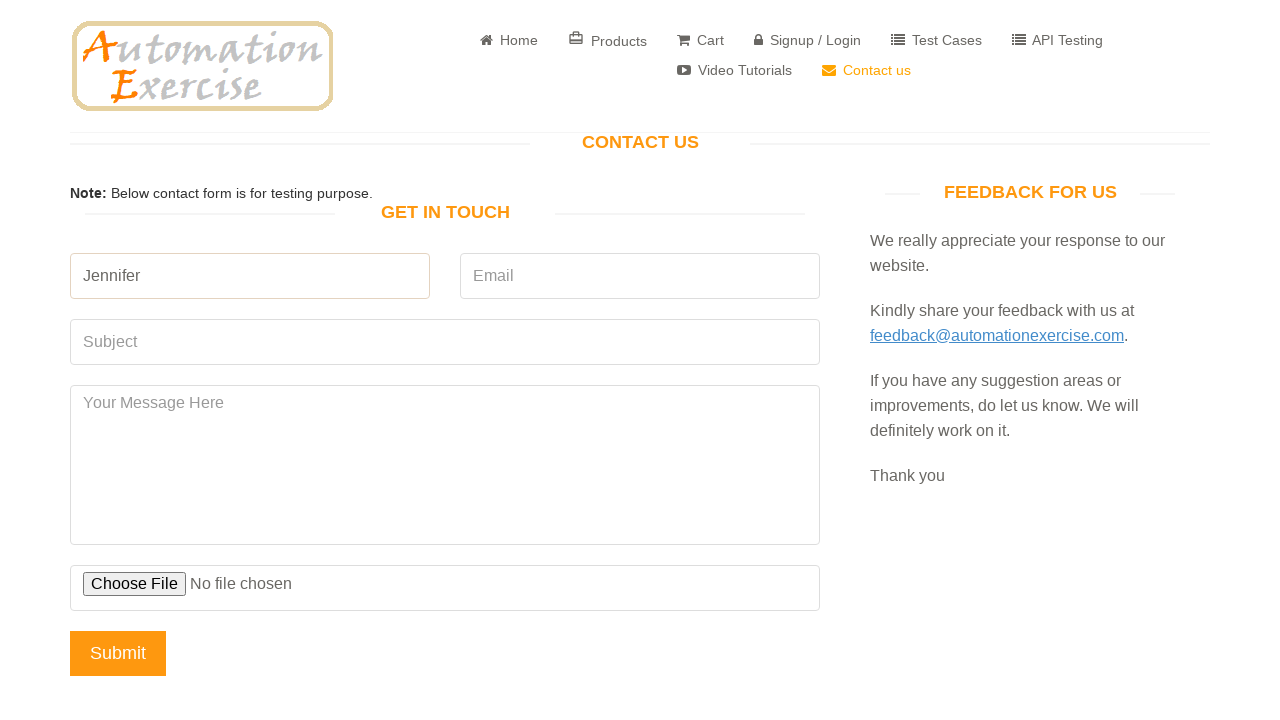

Filled email field with 'jennifer.test@example.com' on input[data-qa='email']
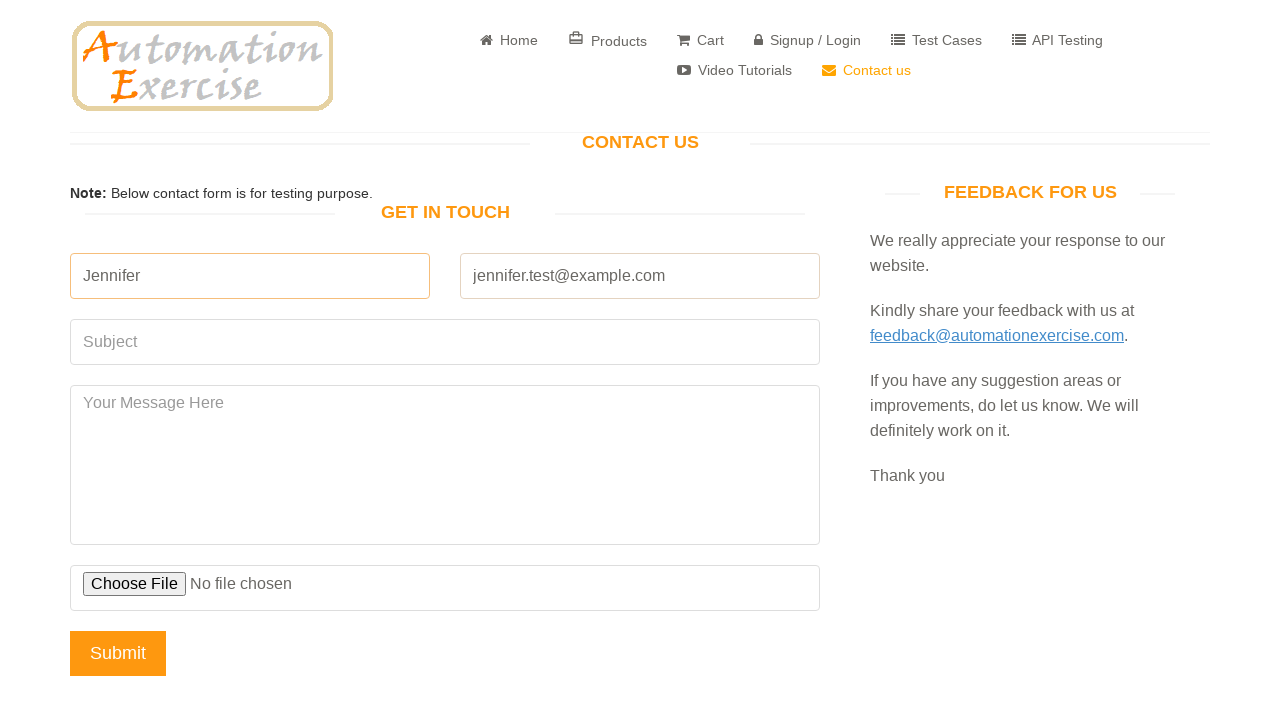

Filled subject field with 'Test Inquiry Subject' on input[data-qa='subject']
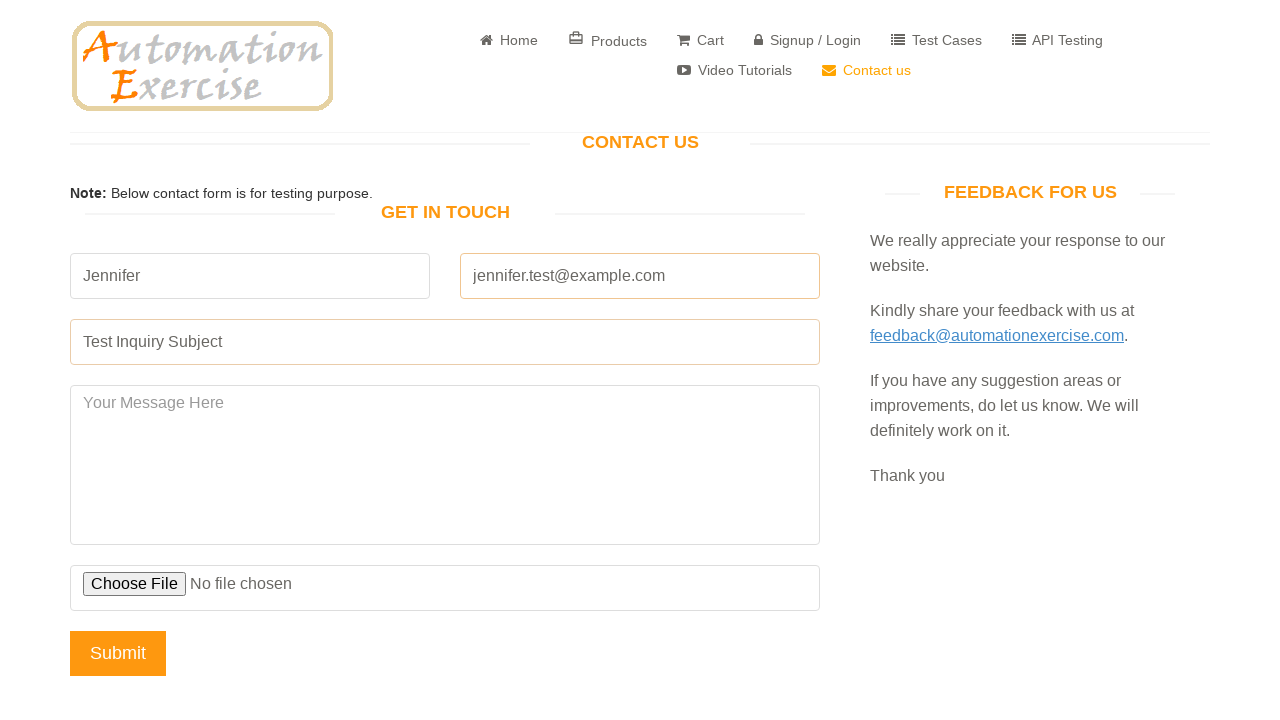

Filled message field with test message on textarea[data-qa='message']
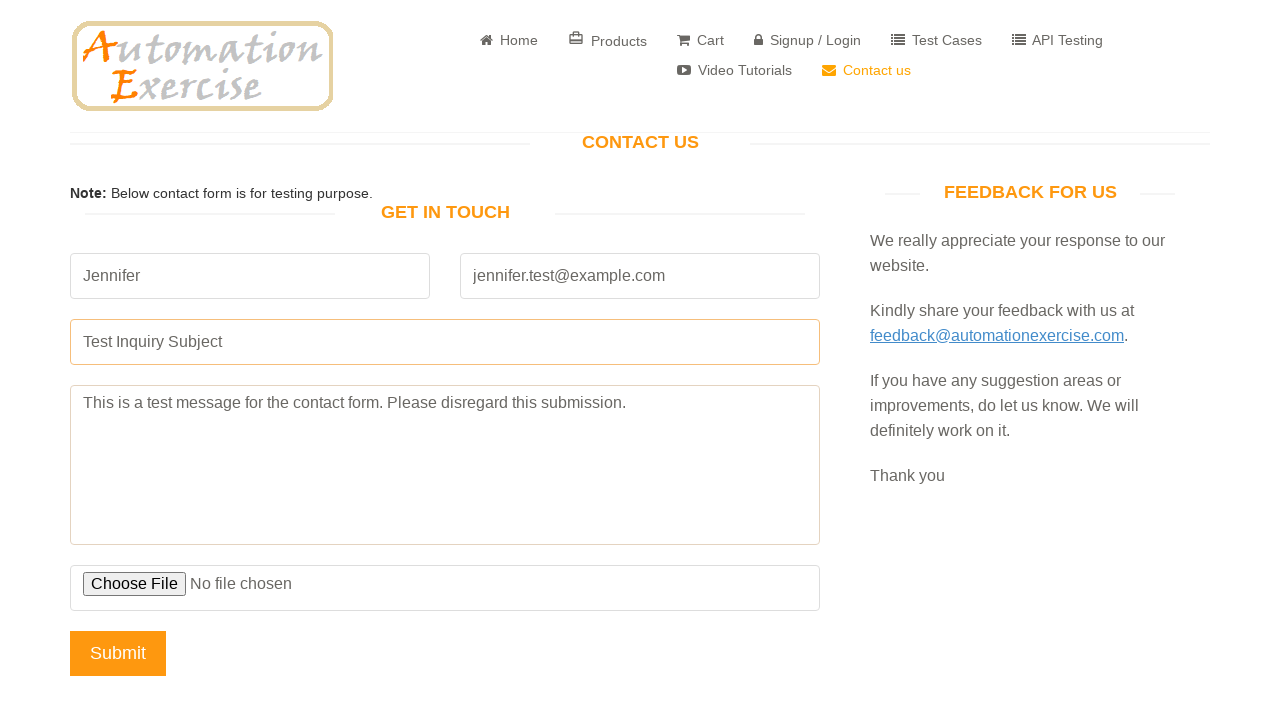

Uploaded test file 'test_upload.txt'
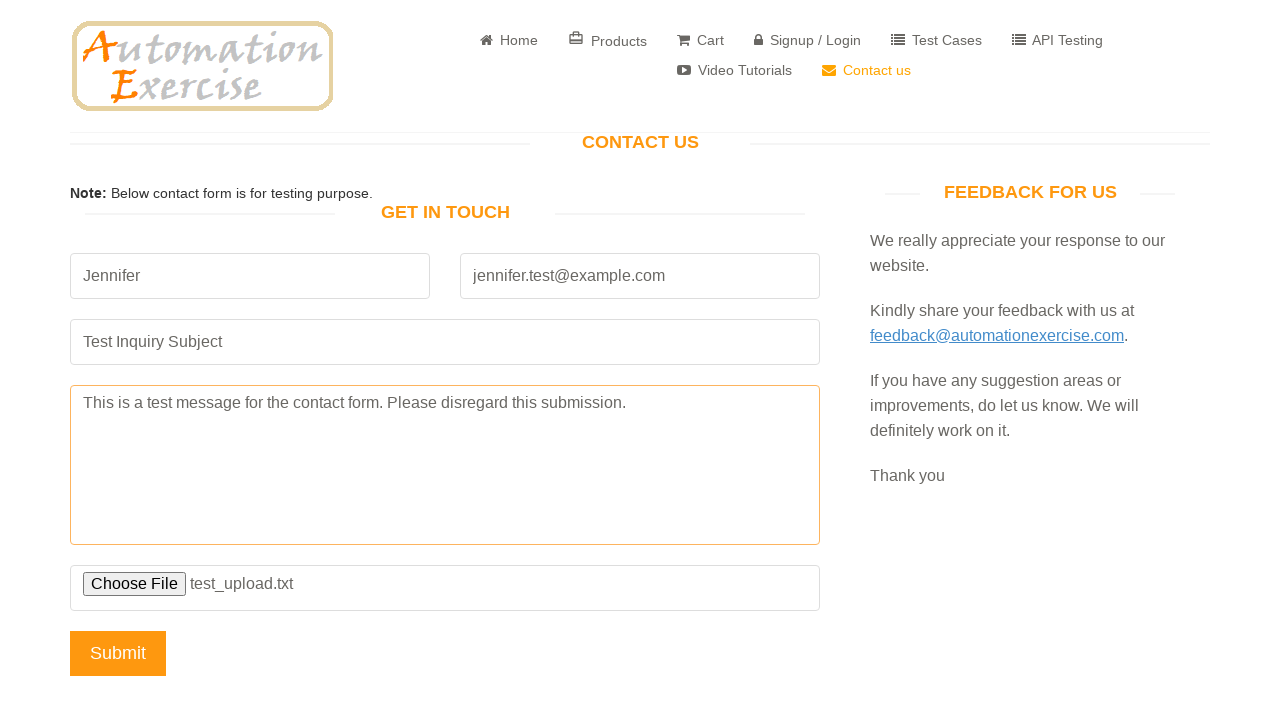

Clicked 'Submit' button at (118, 653) on input[name='submit']
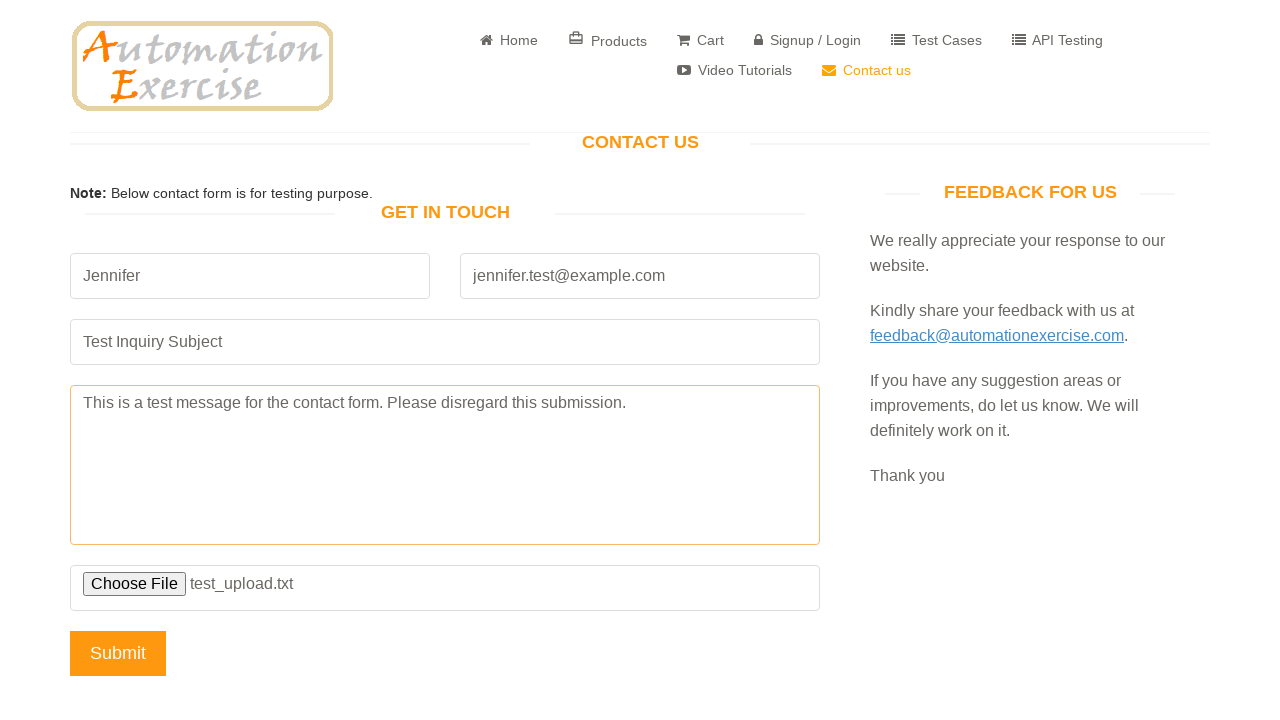

Handled alert dialog and resubmitted form at (118, 653) on input[name='submit']
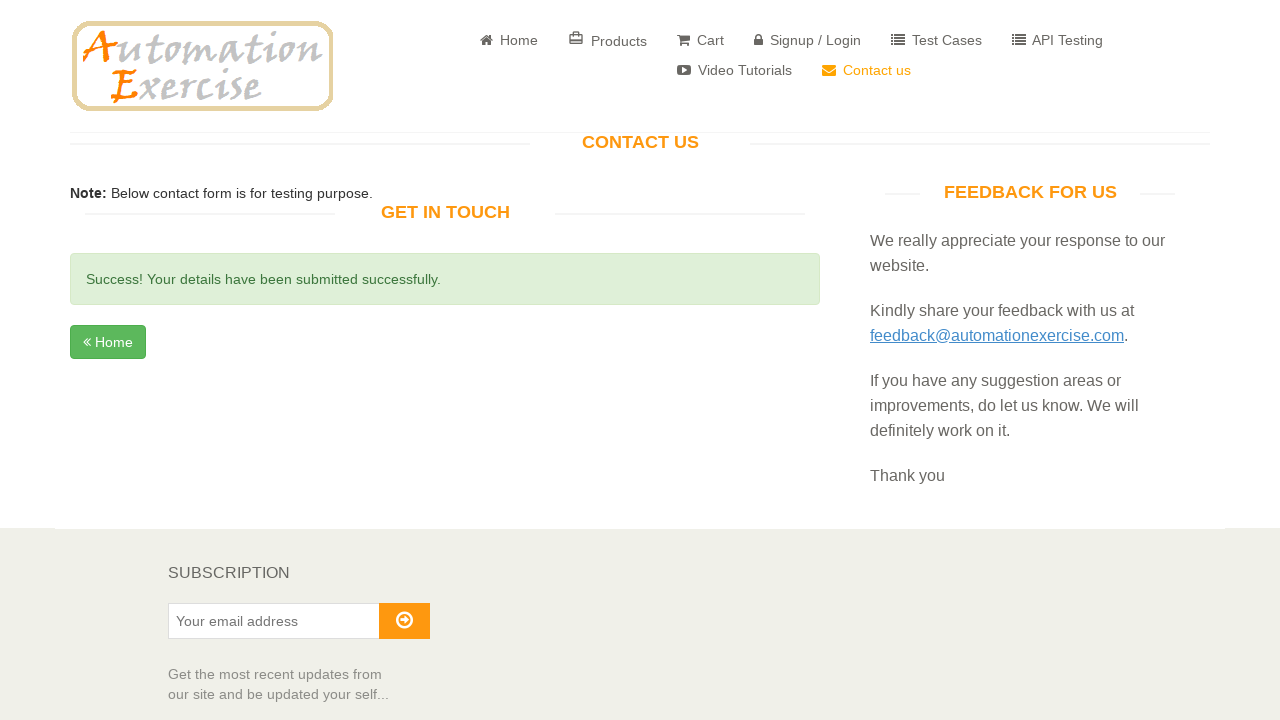

Verified success message is visible
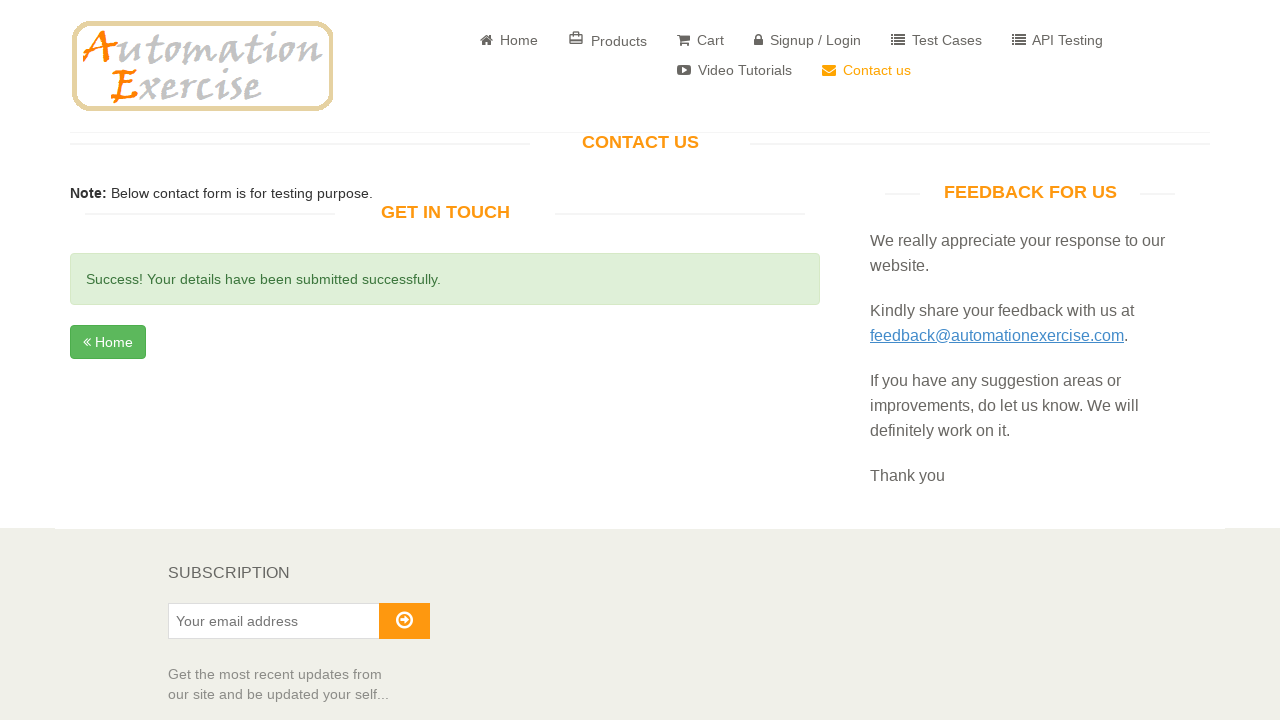

Clicked 'Home' button to return to home page at (87, 342) on xpath=//i[@class='fa fa-angle-double-left']
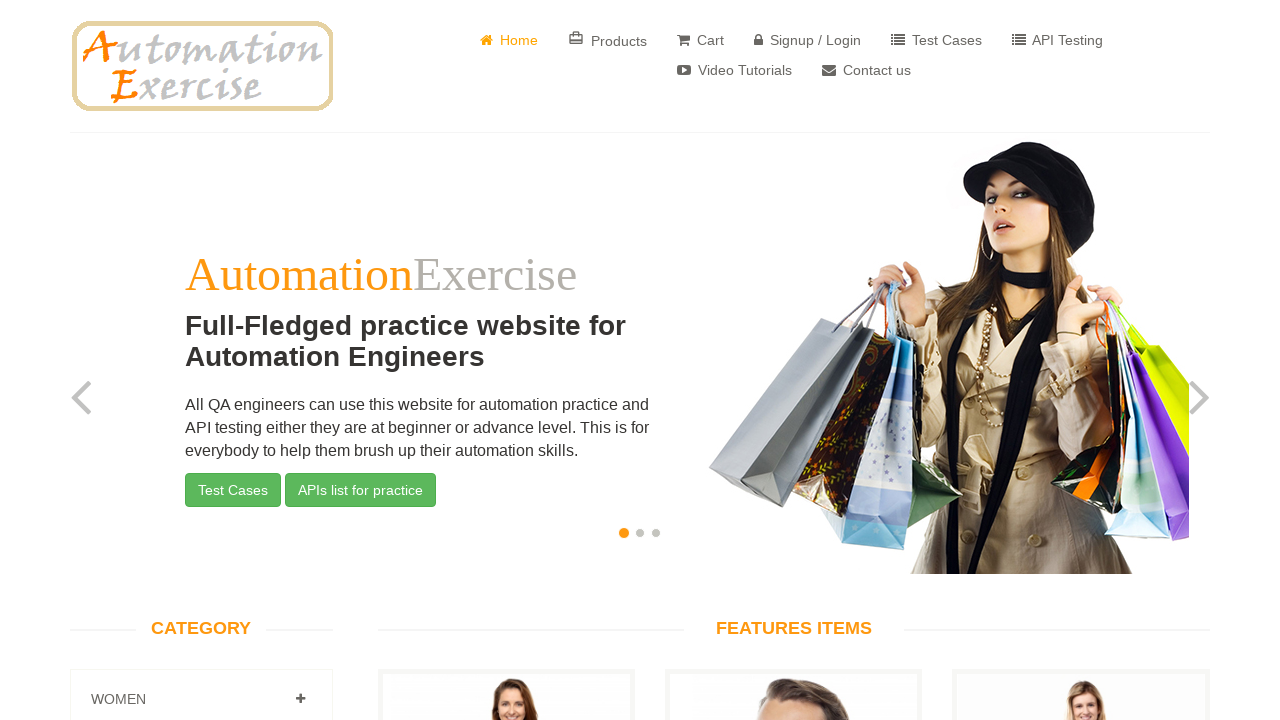

Verified landing back on home page
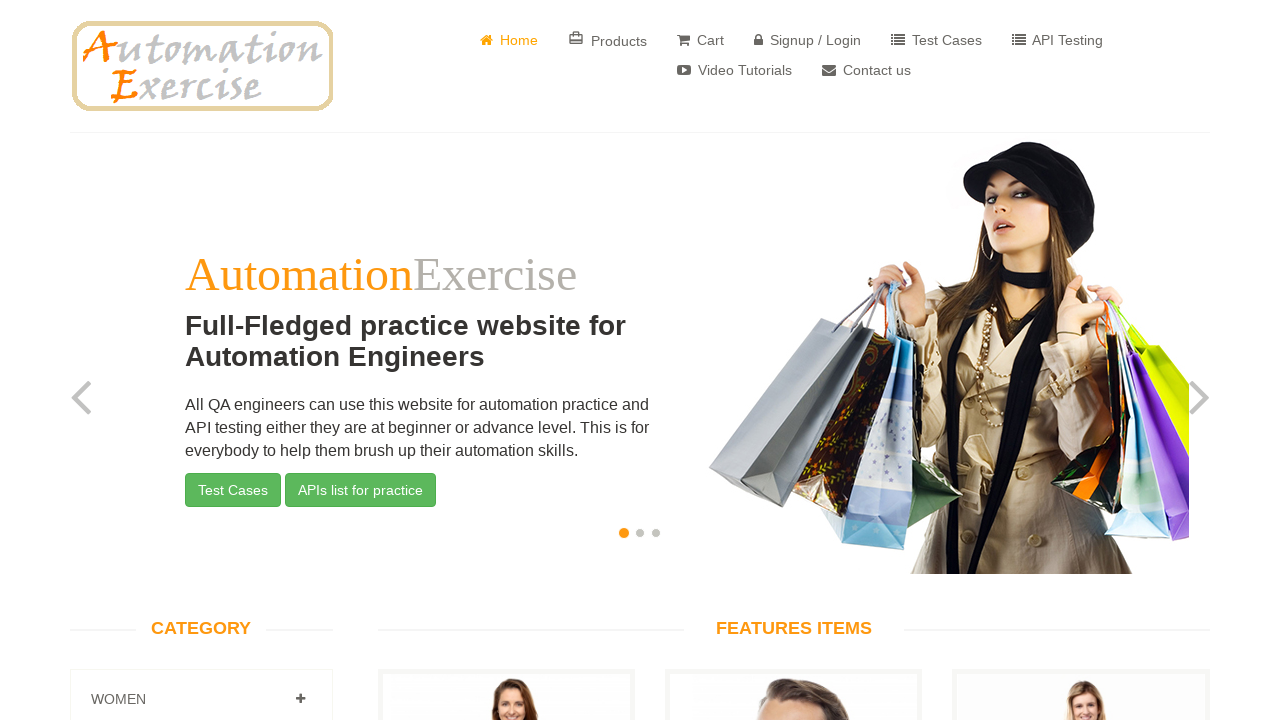

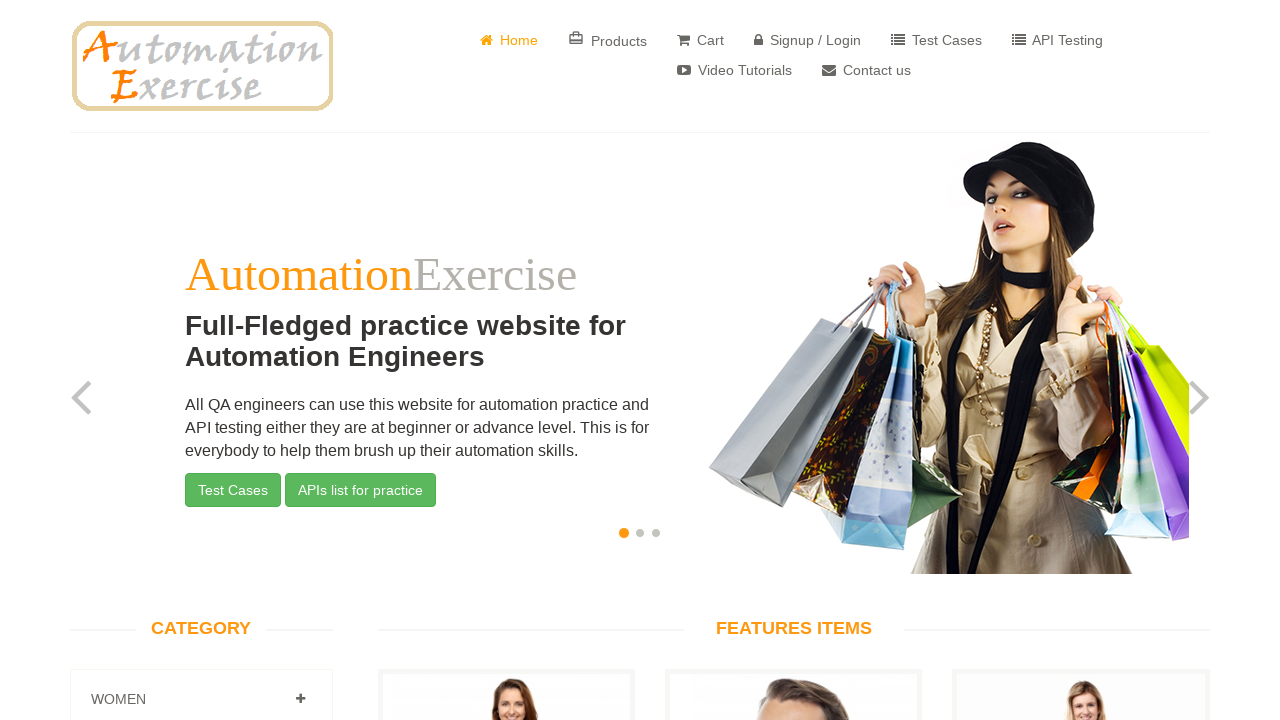